Tests that a saved change to an employee's name persists when switching between employees

Starting URL: https://devmountain-qa.github.io/employee-manager/1.2_Version/index.html

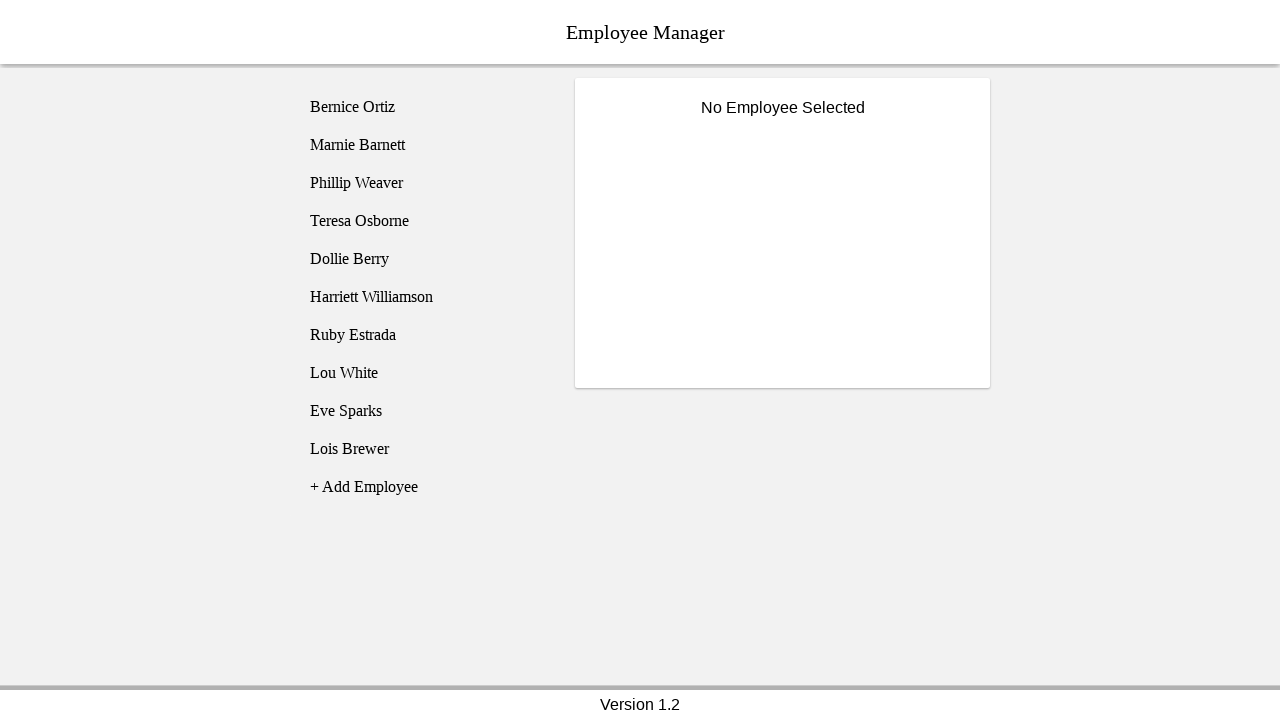

Clicked on Bernice Ortiz employee at (425, 107) on [name='employee1']
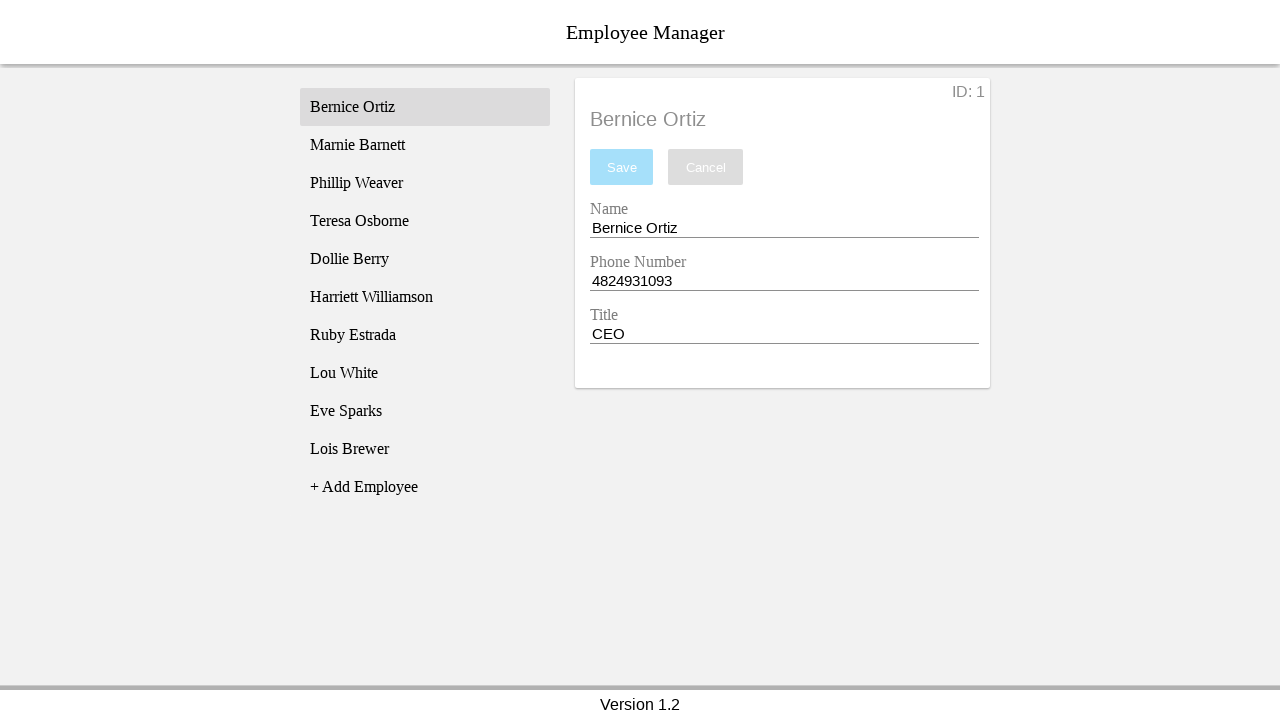

Name input field became visible
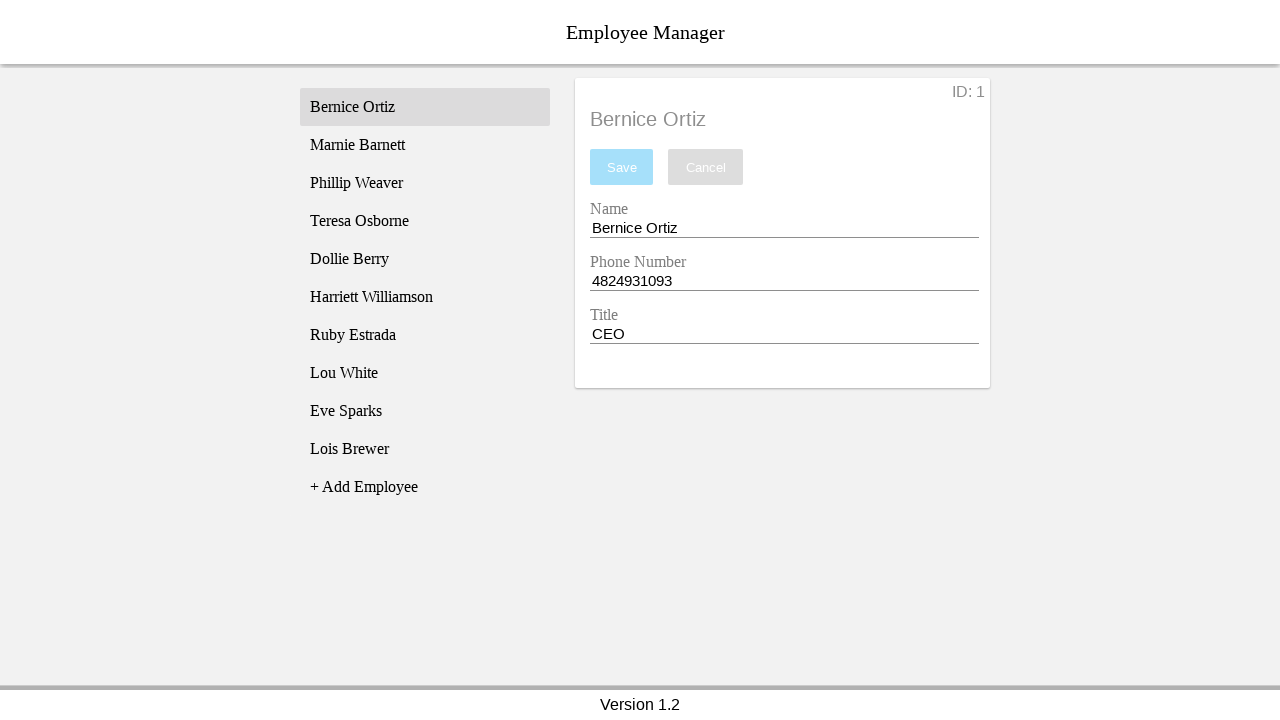

Filled name input with 'Test Name' on [name='nameEntry']
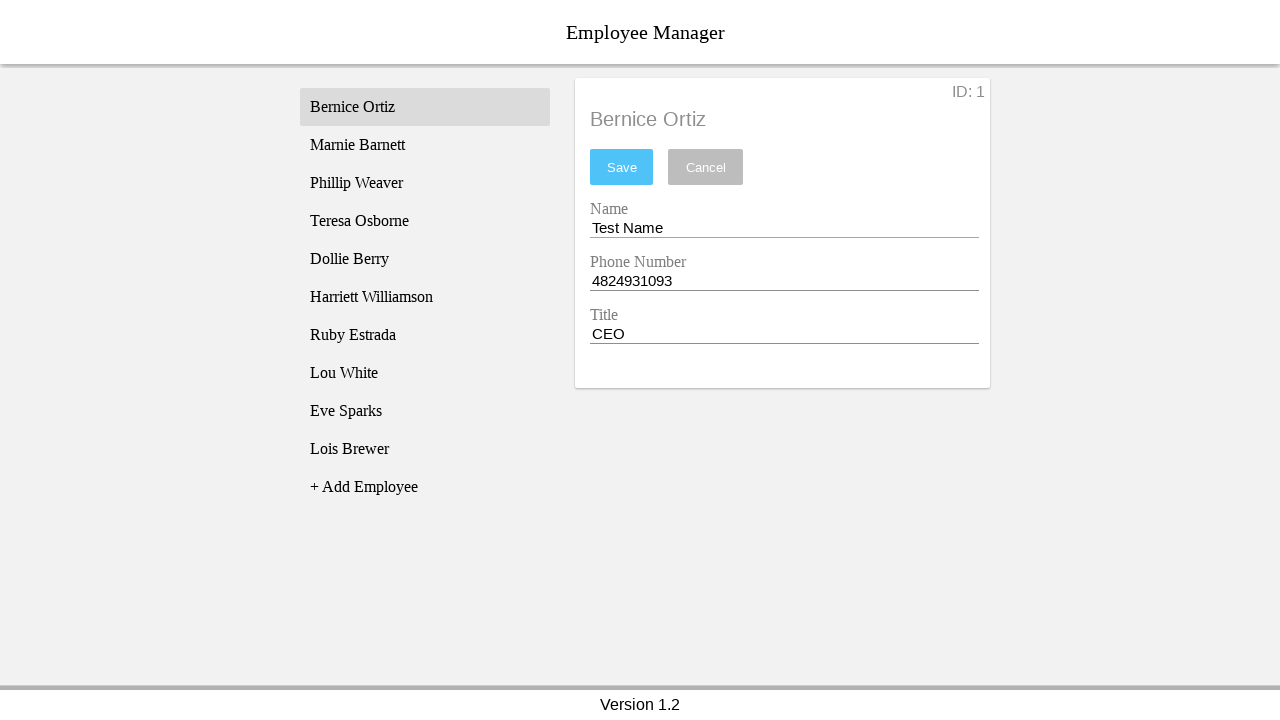

Clicked save button to save changes at (622, 167) on #saveBtn
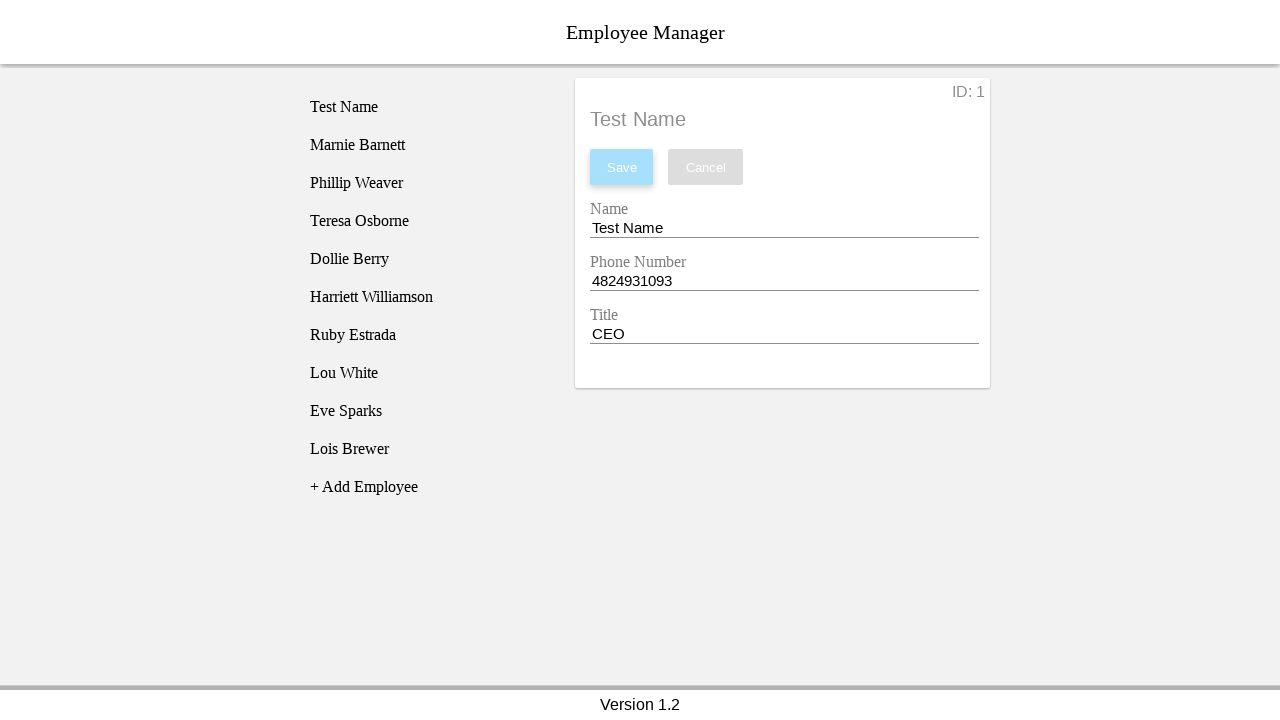

Clicked on Phillip Weaver employee to switch records at (425, 183) on [name='employee3']
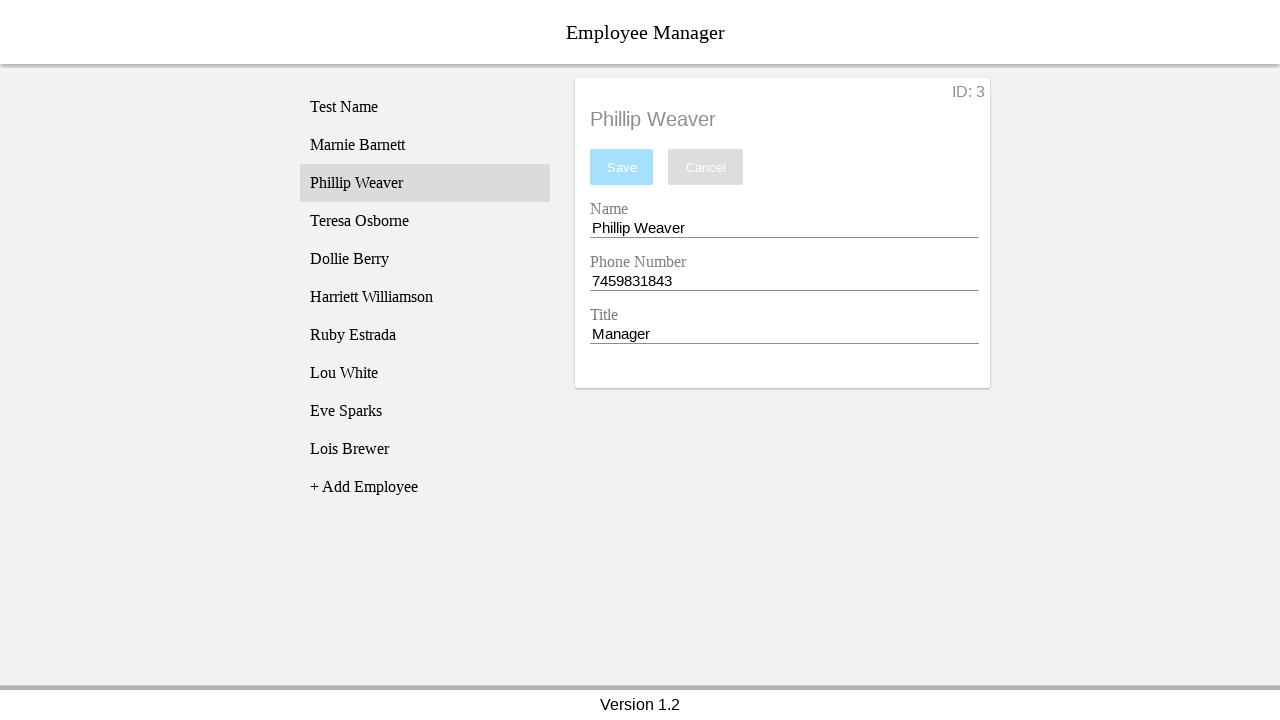

Clicked back on Bernice Ortiz employee record at (425, 107) on [name='employee1']
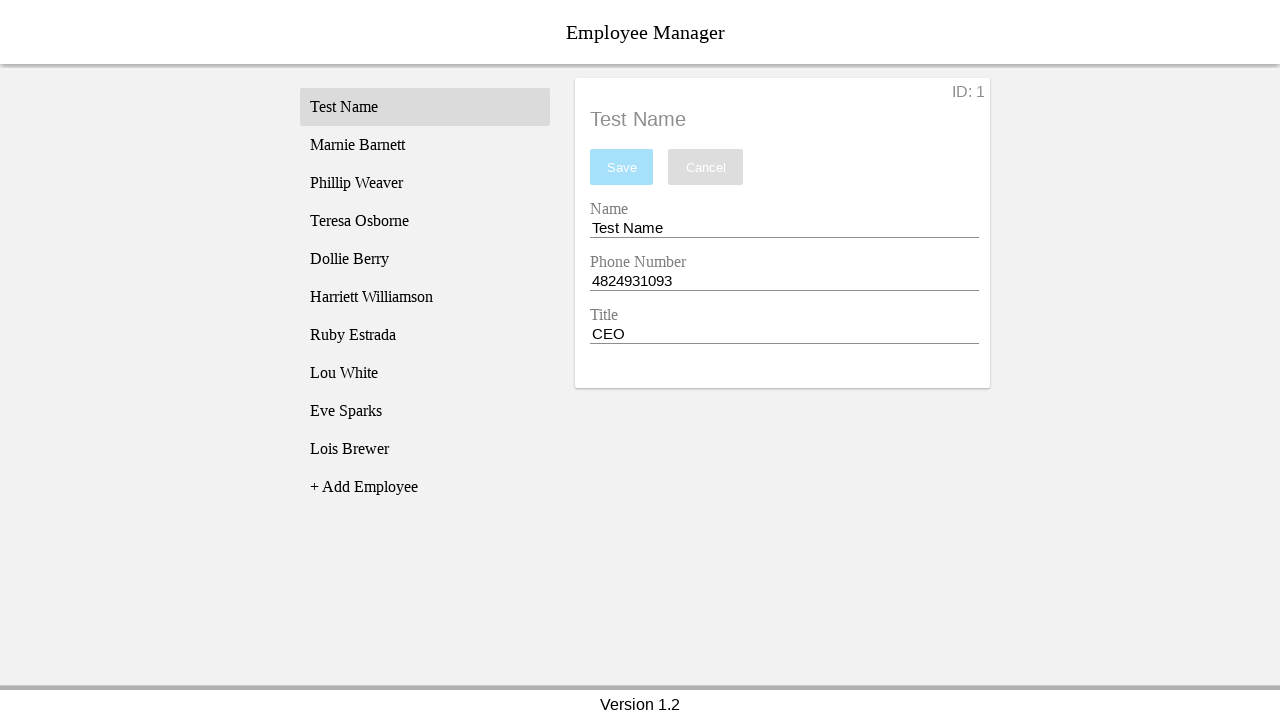

Employee details loaded, name input is visible
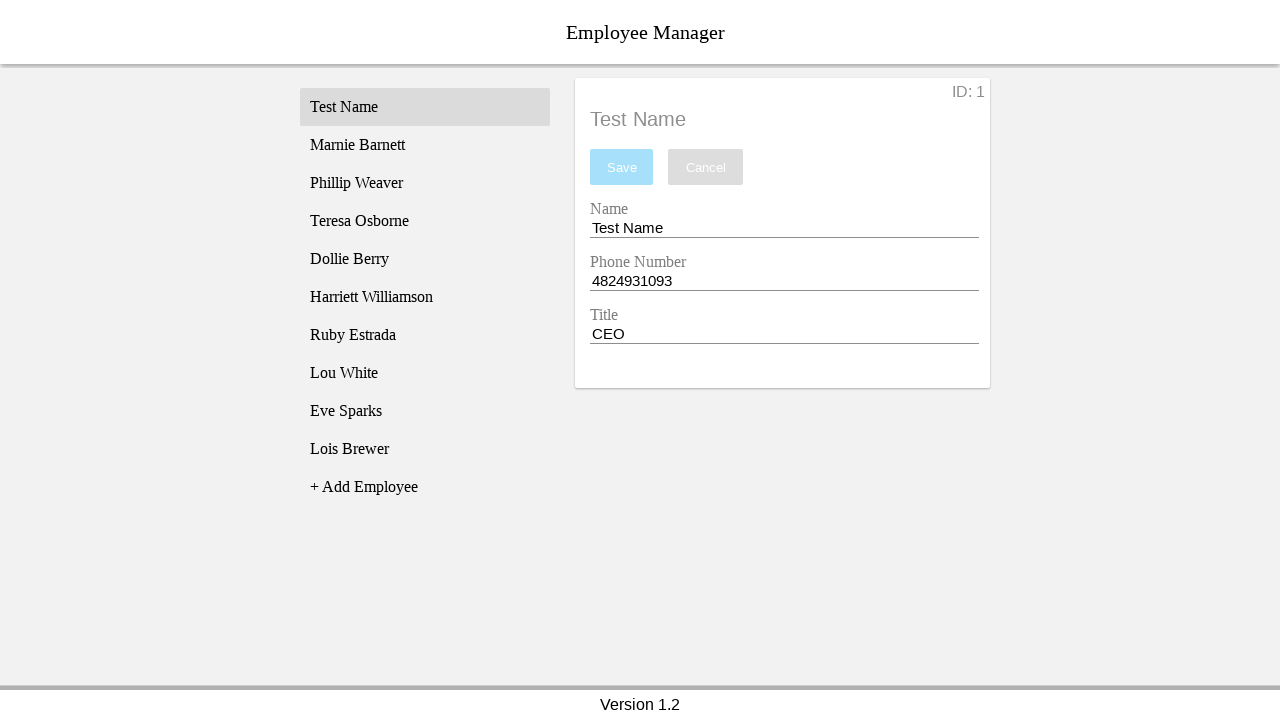

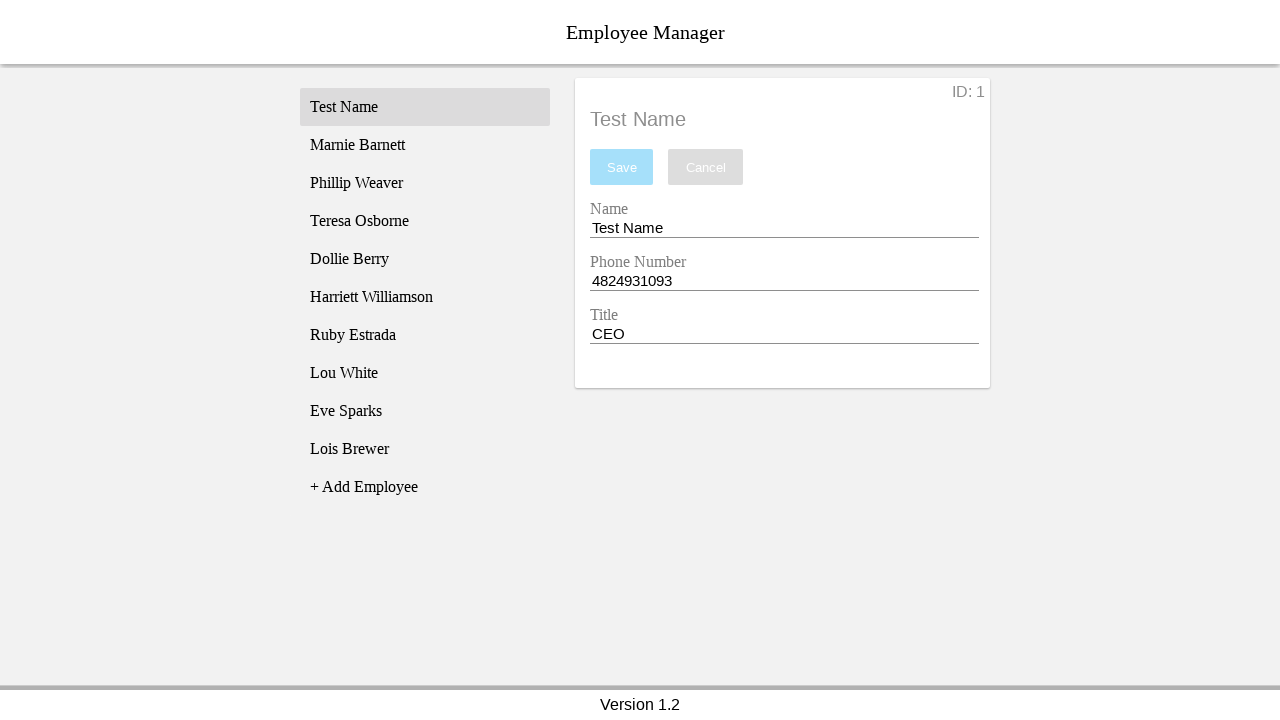